Tests employee table by clicking on demo table link, waiting for employee table to load, and counting unique employees in the table

Starting URL: http://automationbykrishna.com/

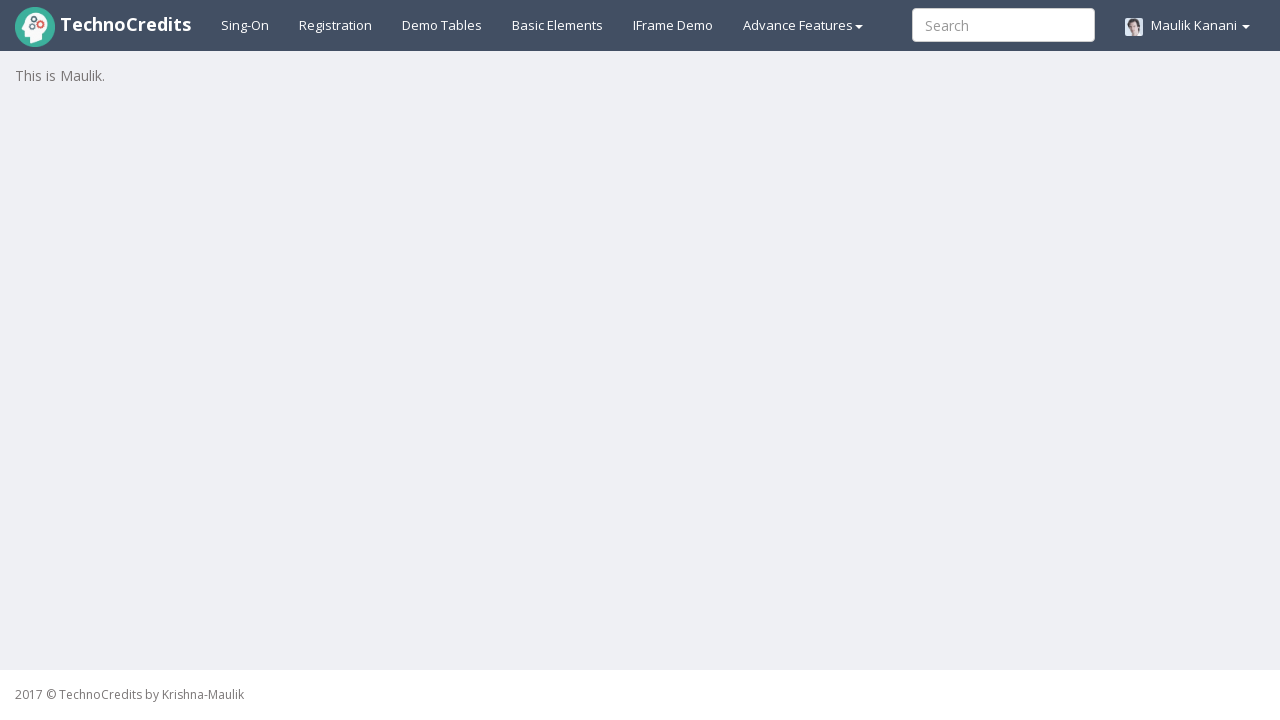

Clicked on demo table link at (442, 25) on #demotable
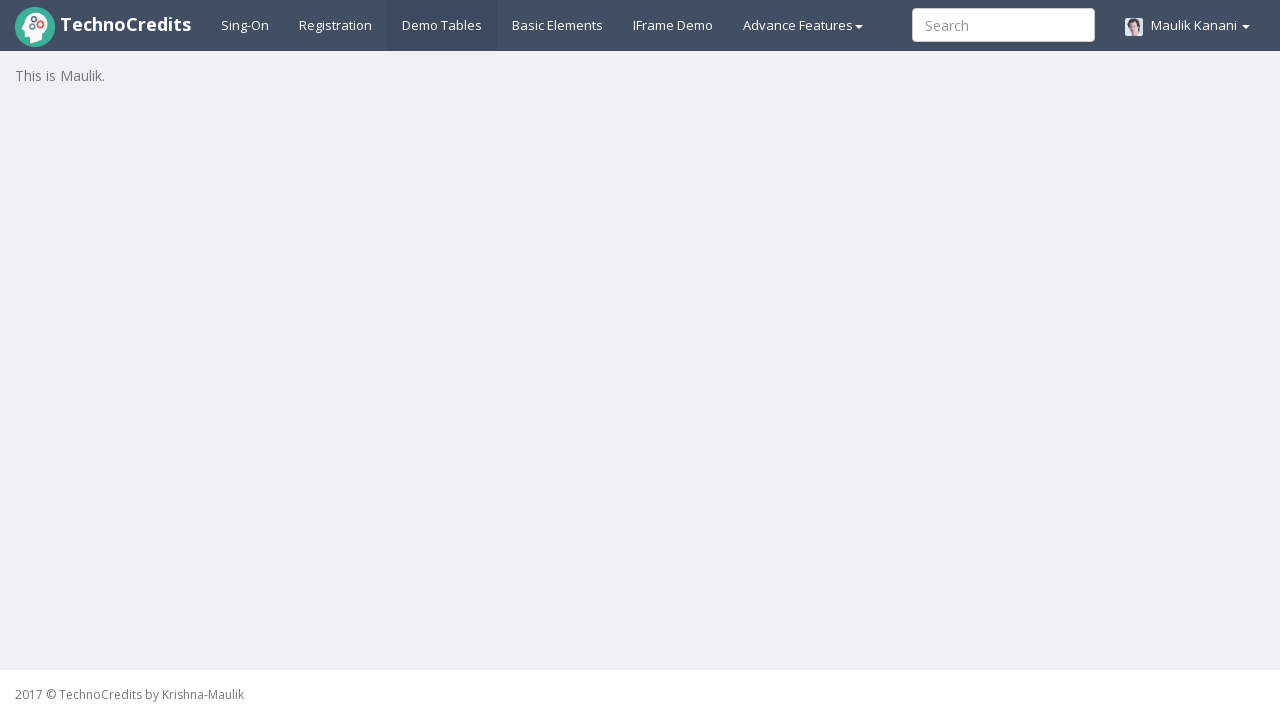

Employee table loaded and became visible
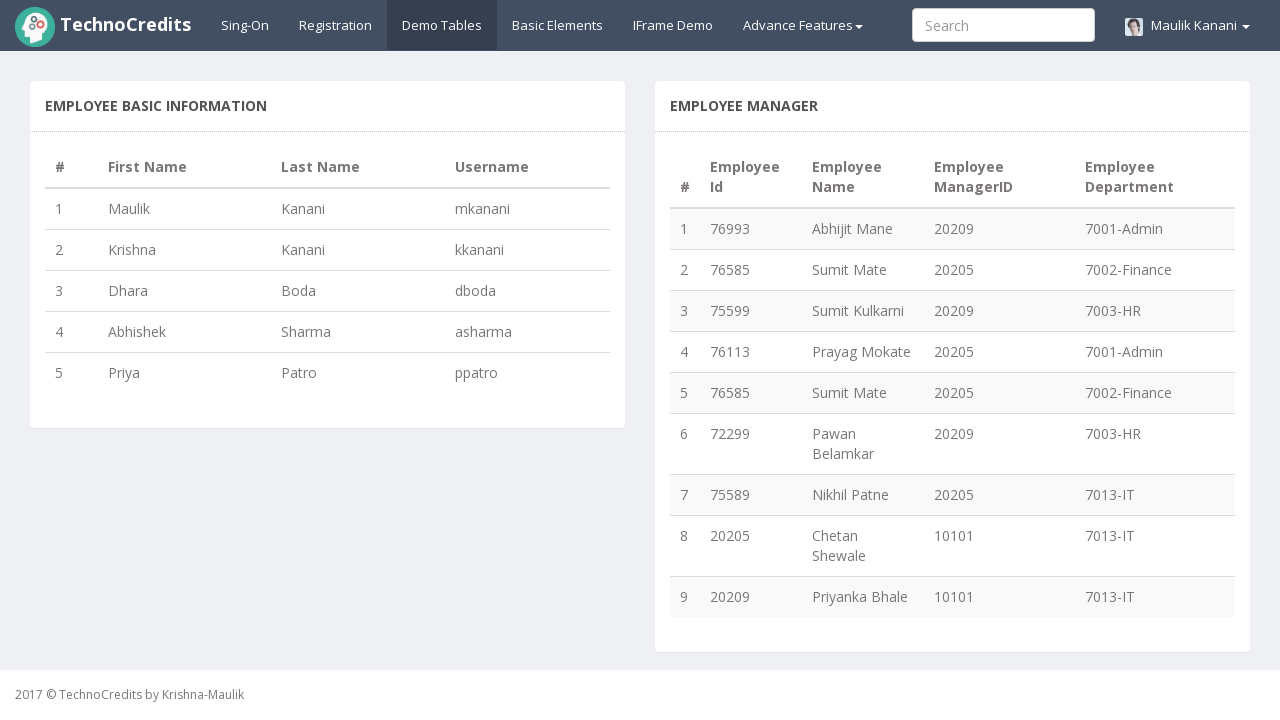

Employee manager section loaded
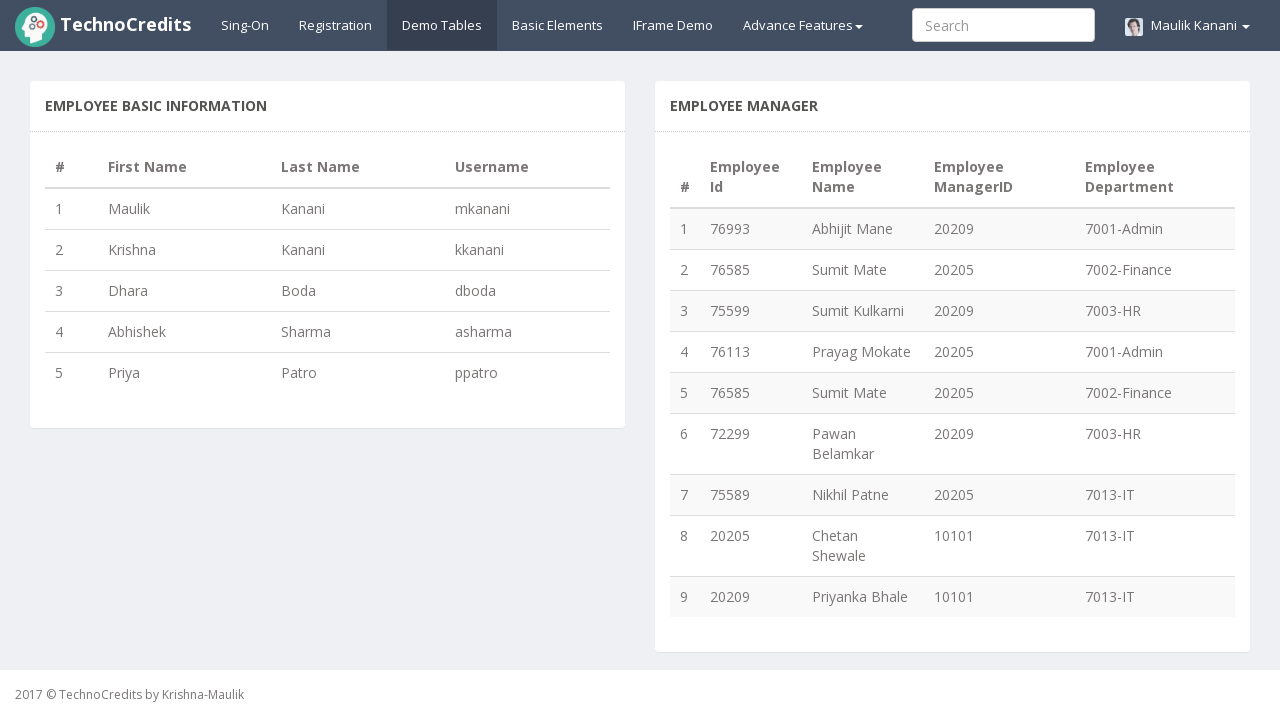

Retrieved 9 employee rows from table
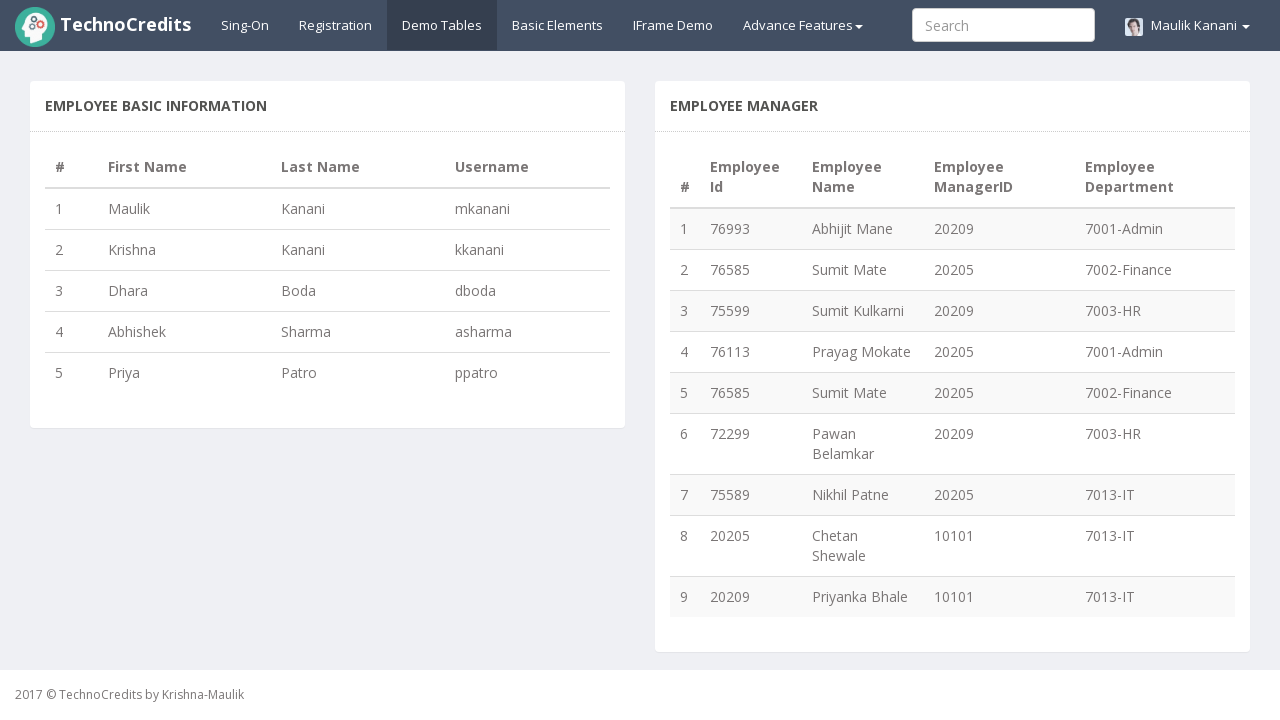

Extracted employee name: 76993
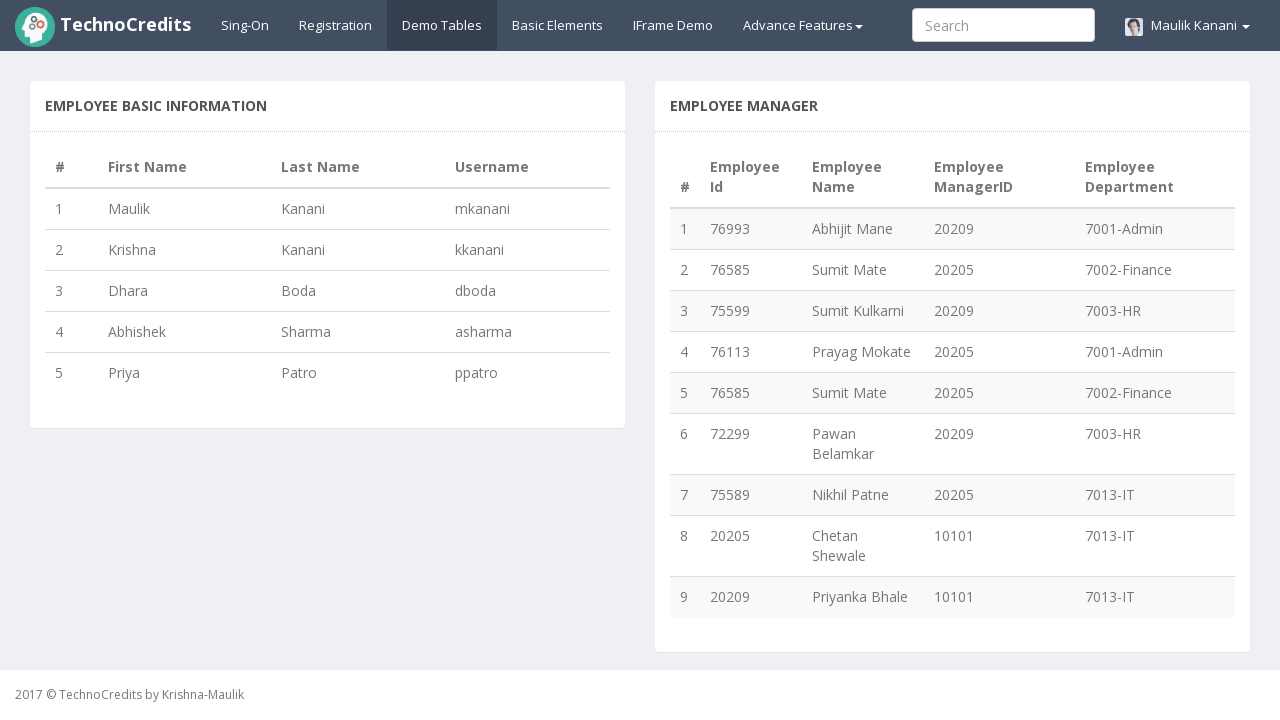

Extracted employee name: 76585
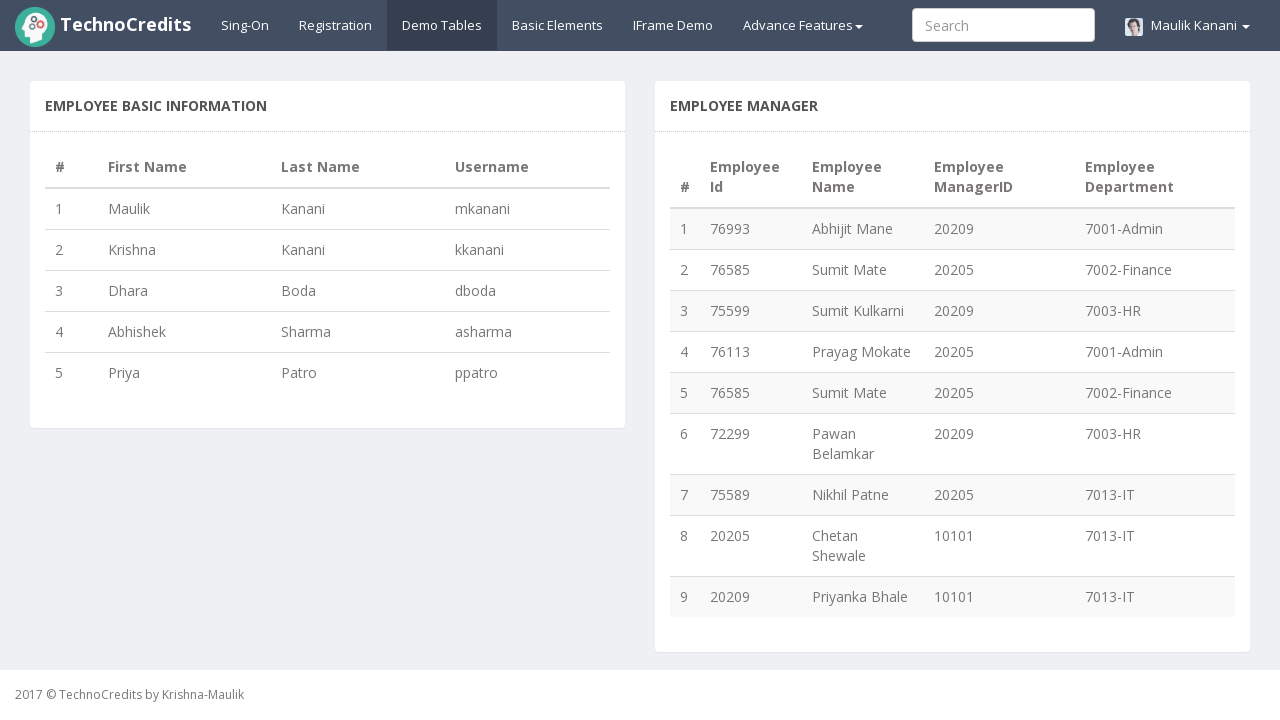

Extracted employee name: 75599
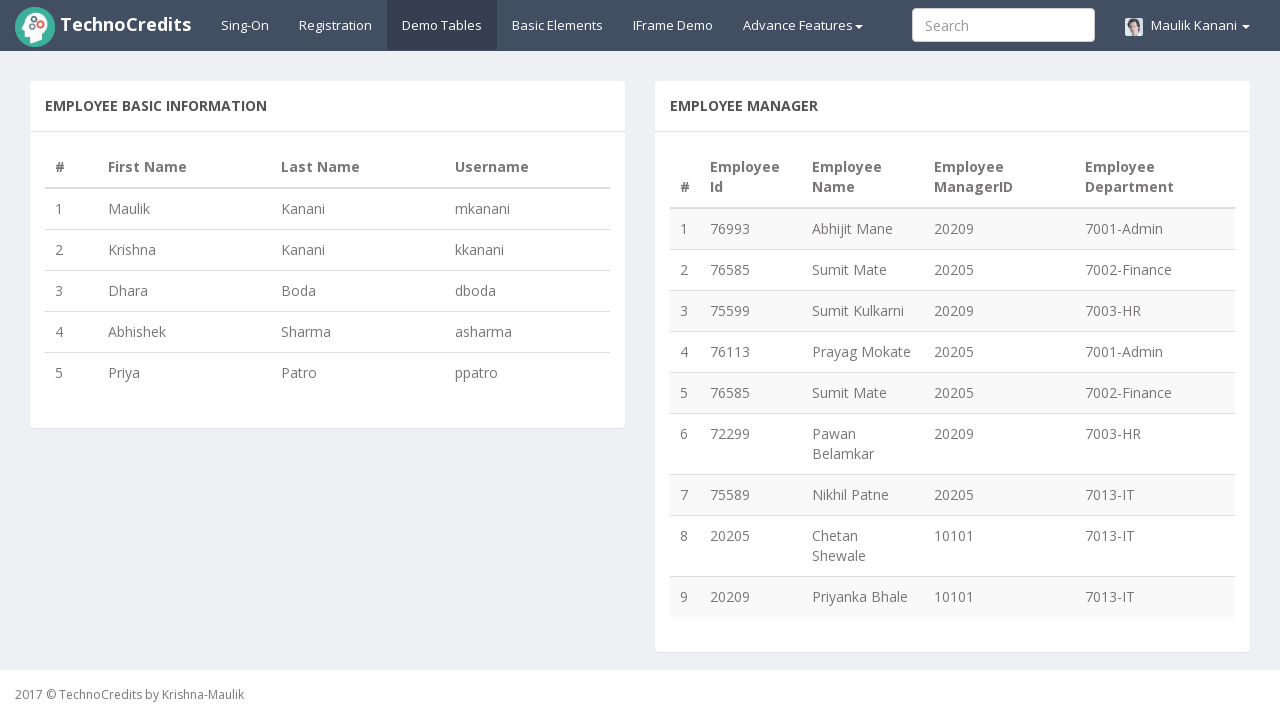

Extracted employee name: 76113
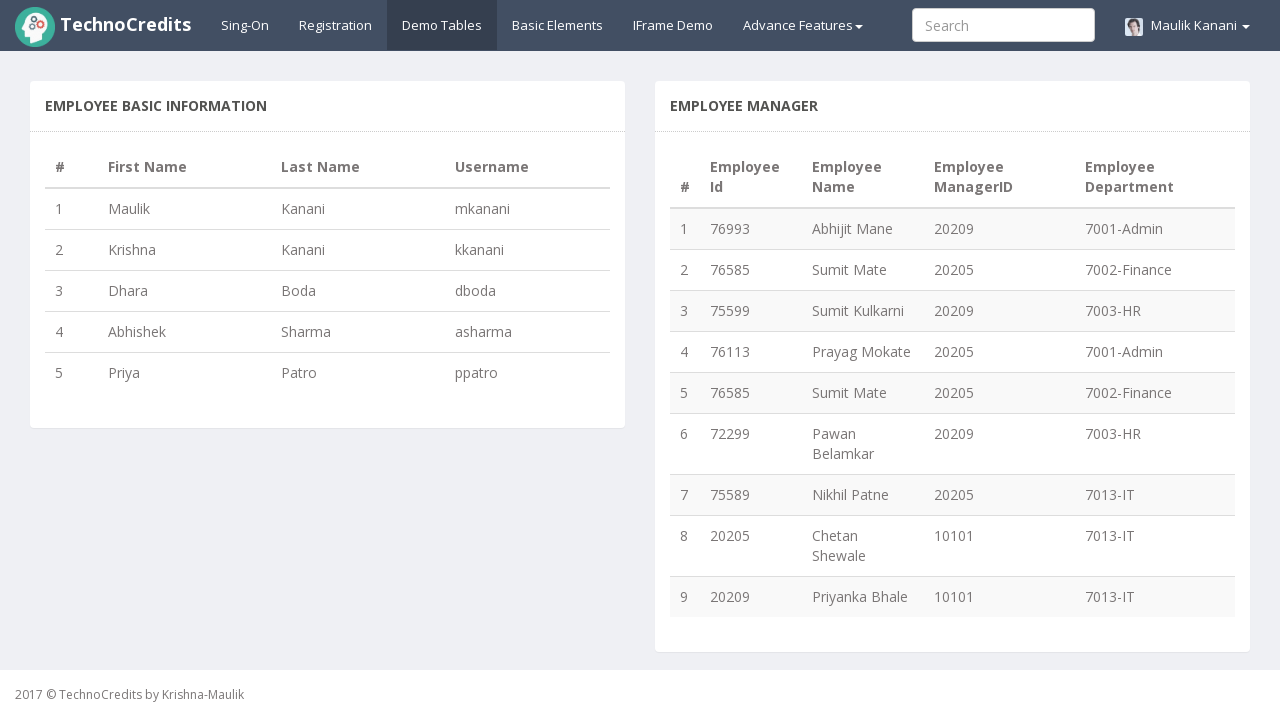

Extracted employee name: 76585
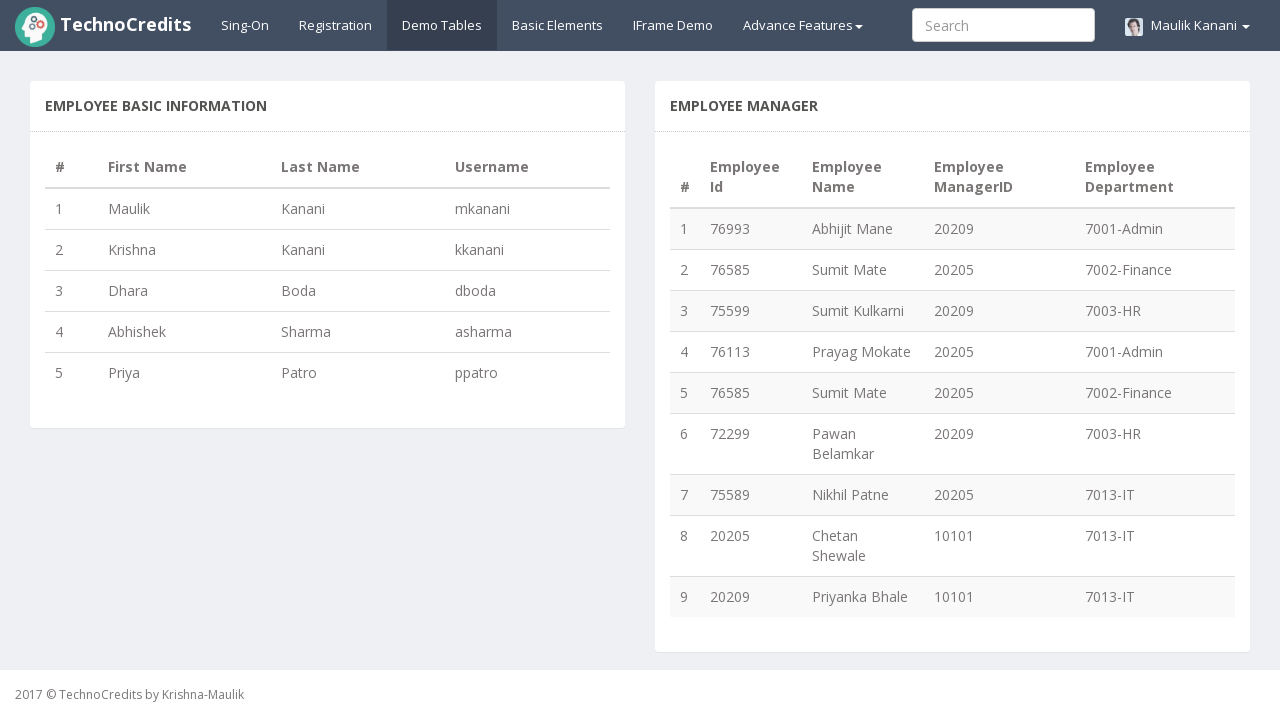

Extracted employee name: 72299
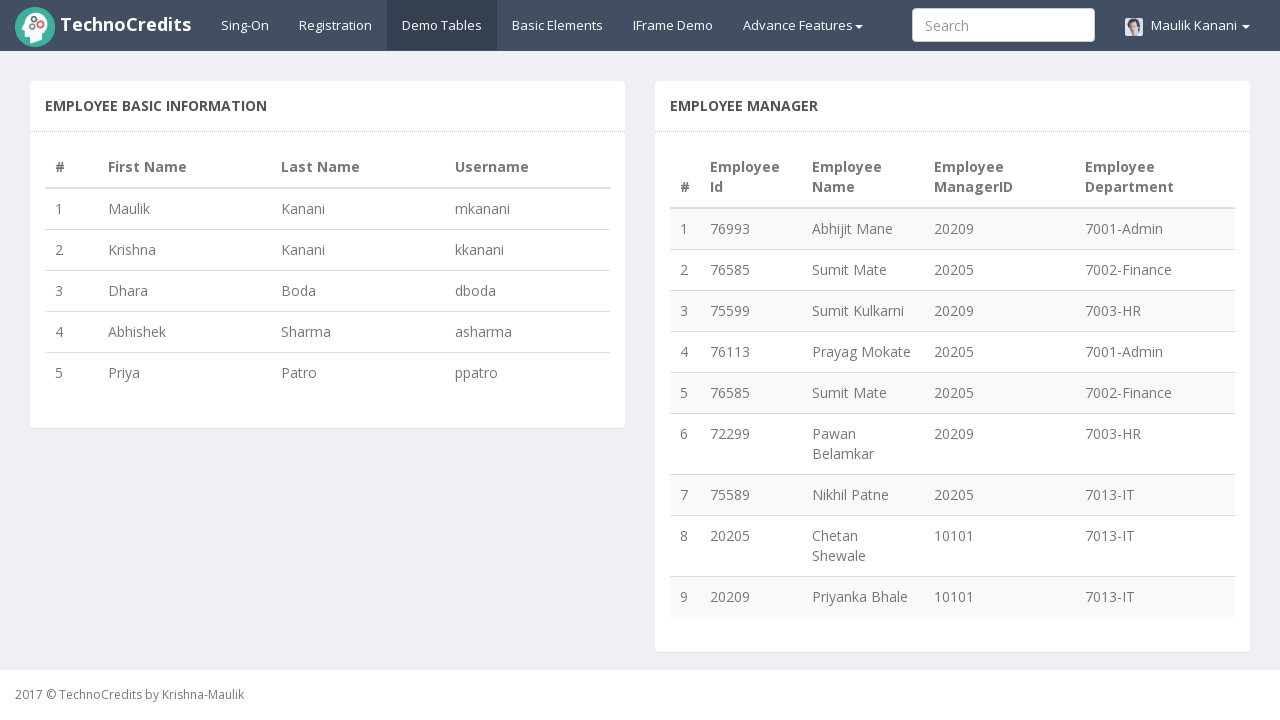

Extracted employee name: 75589
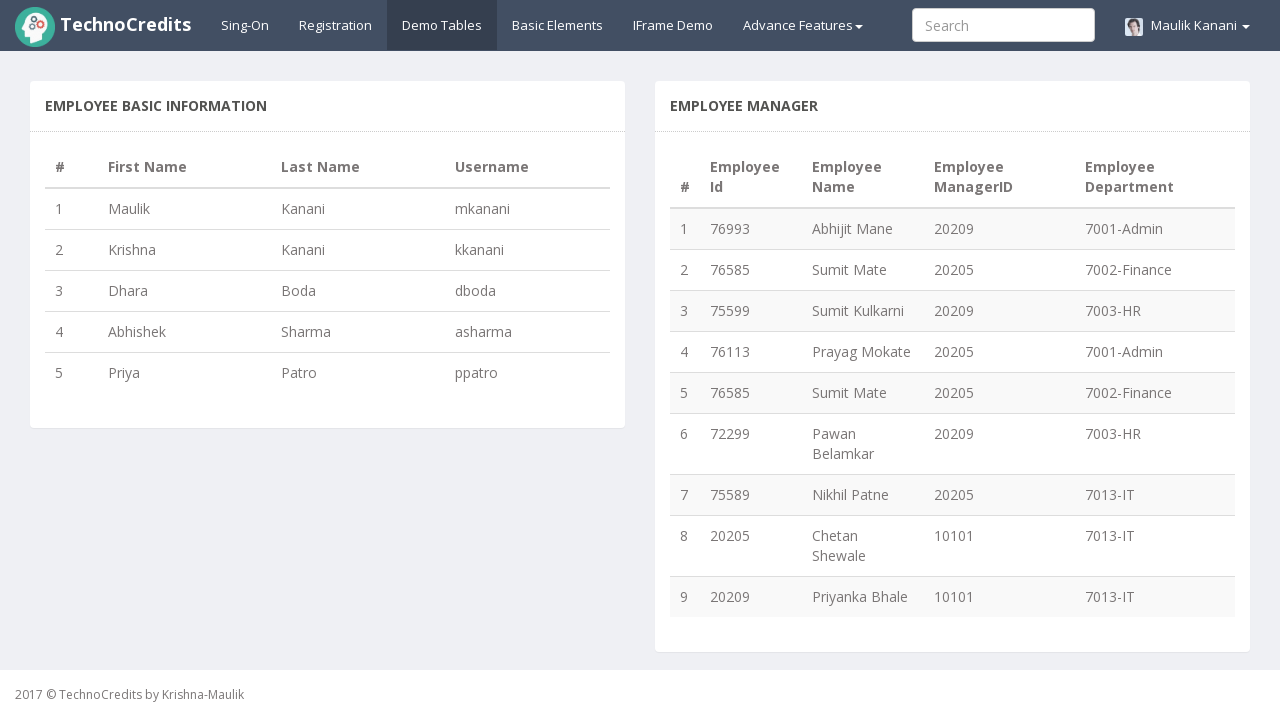

Extracted employee name: 20205
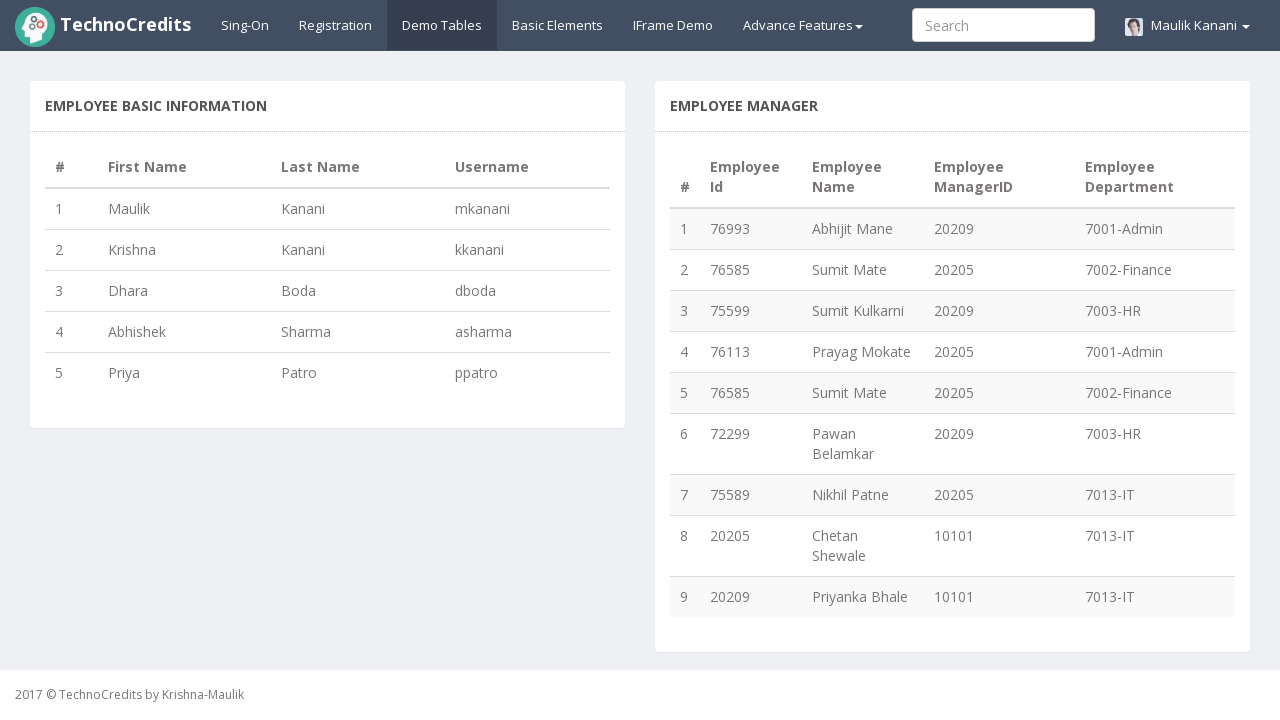

Extracted employee name: 20209
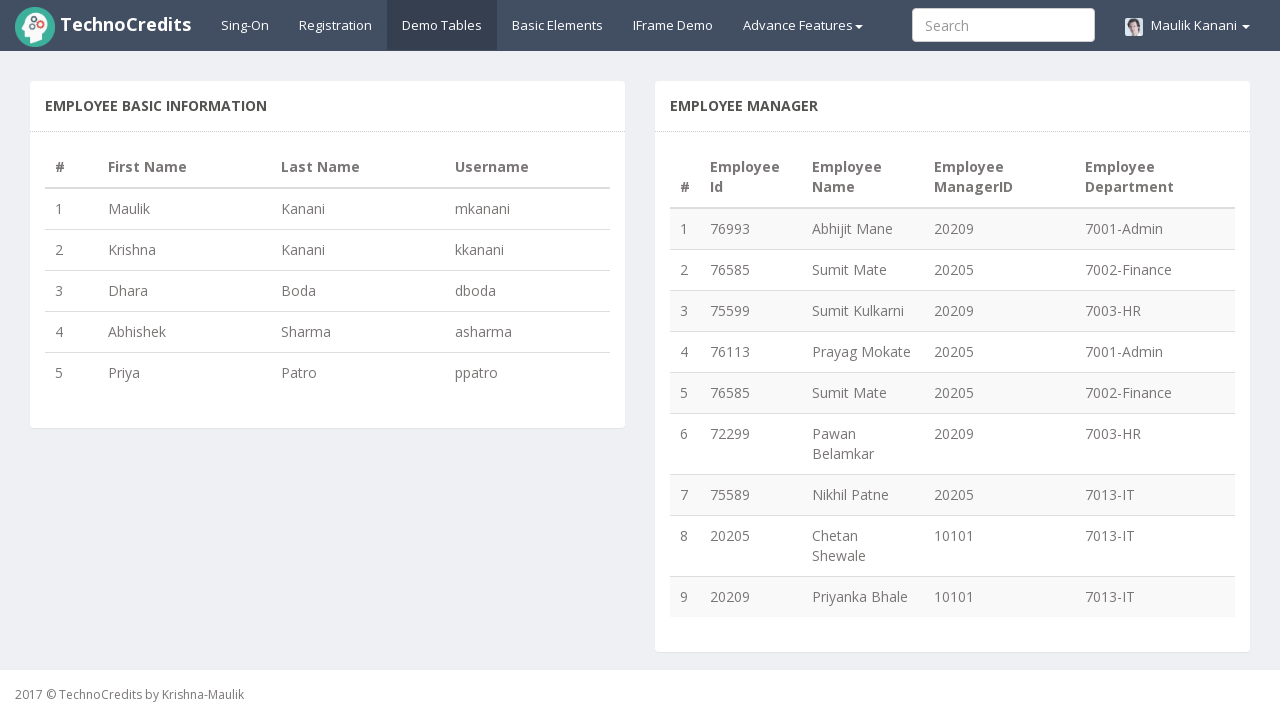

Verified that exactly 8 unique employees are present in the table
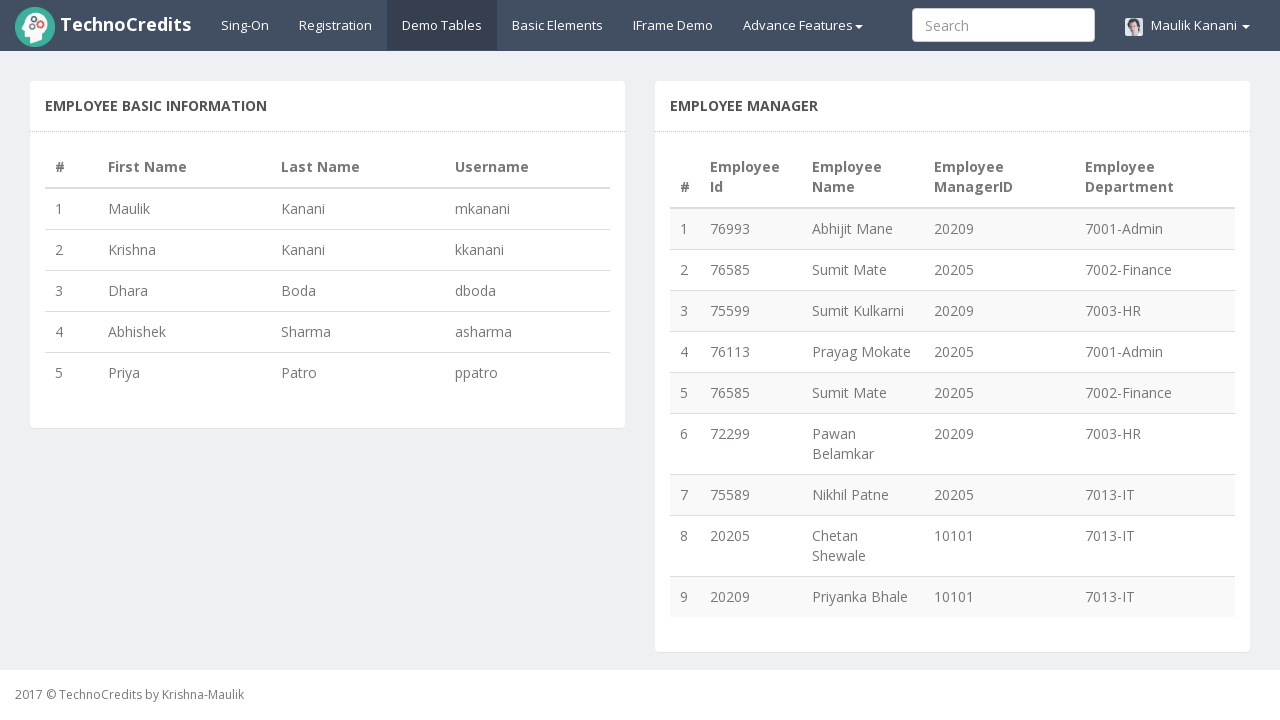

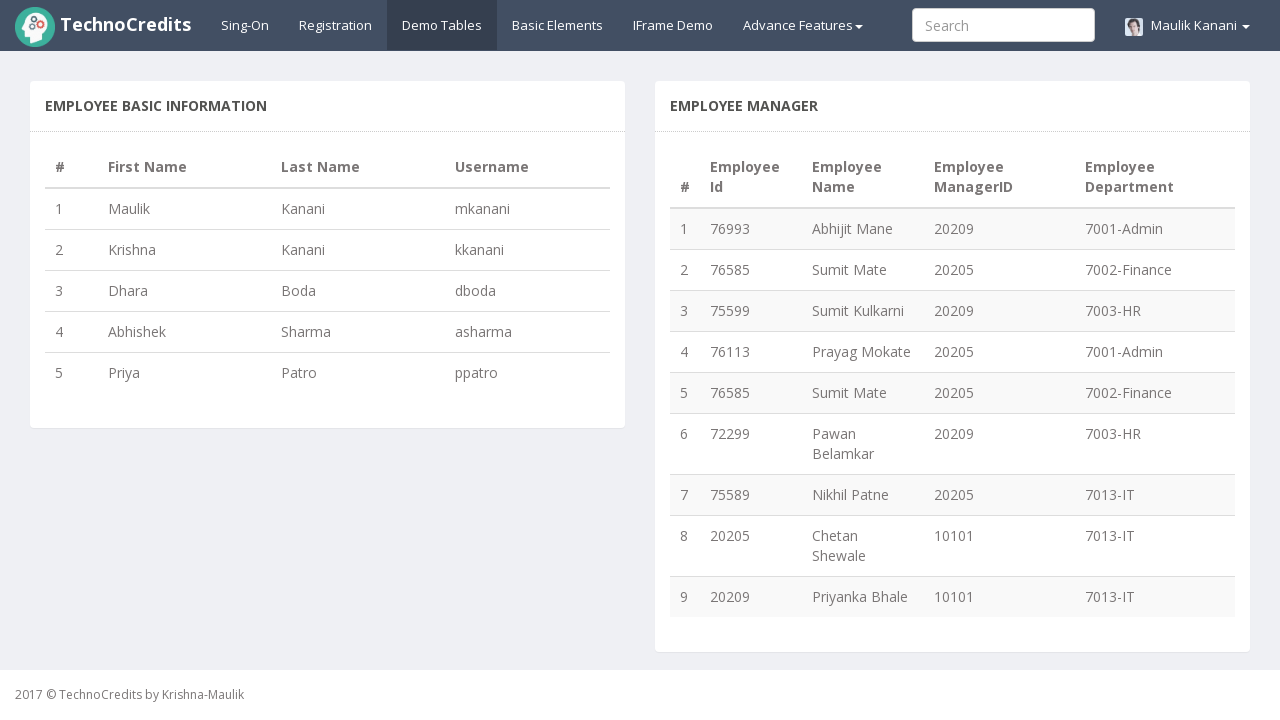